Navigates to the Selenium downloads page and retrieves the current URL

Starting URL: https://www.selenium.dev/downloads/

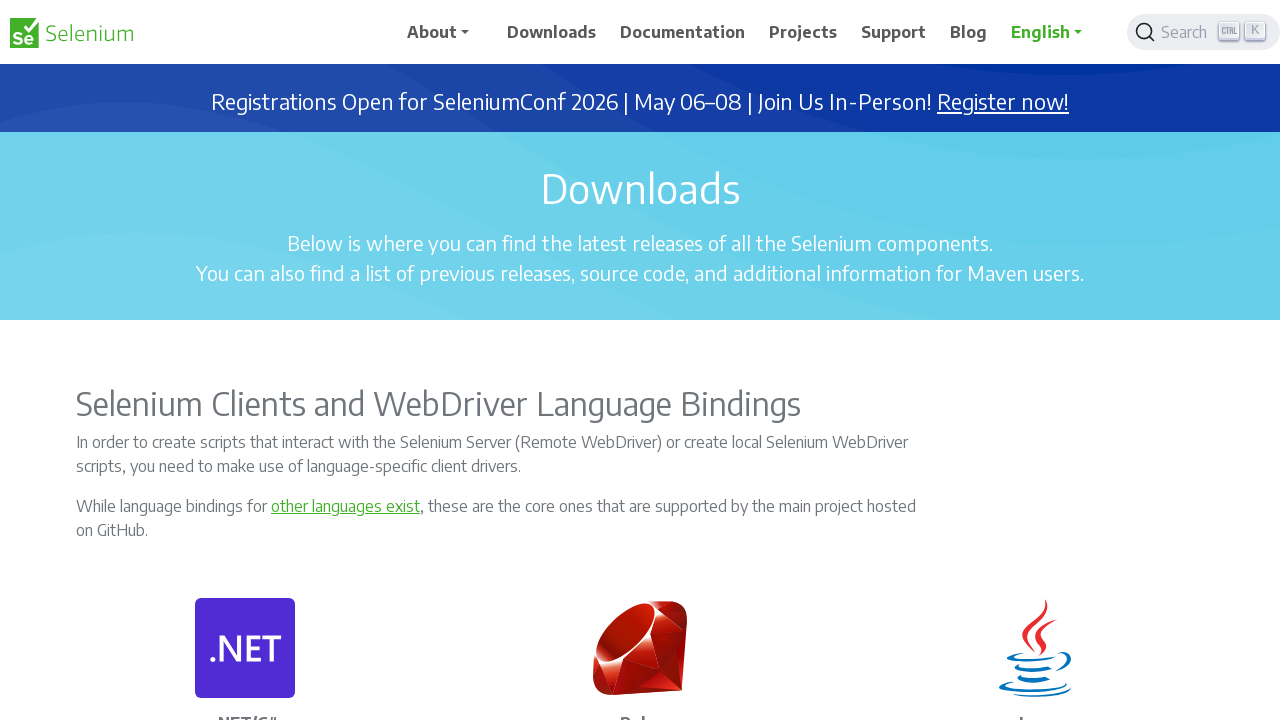

Set viewport size to 1920x1080
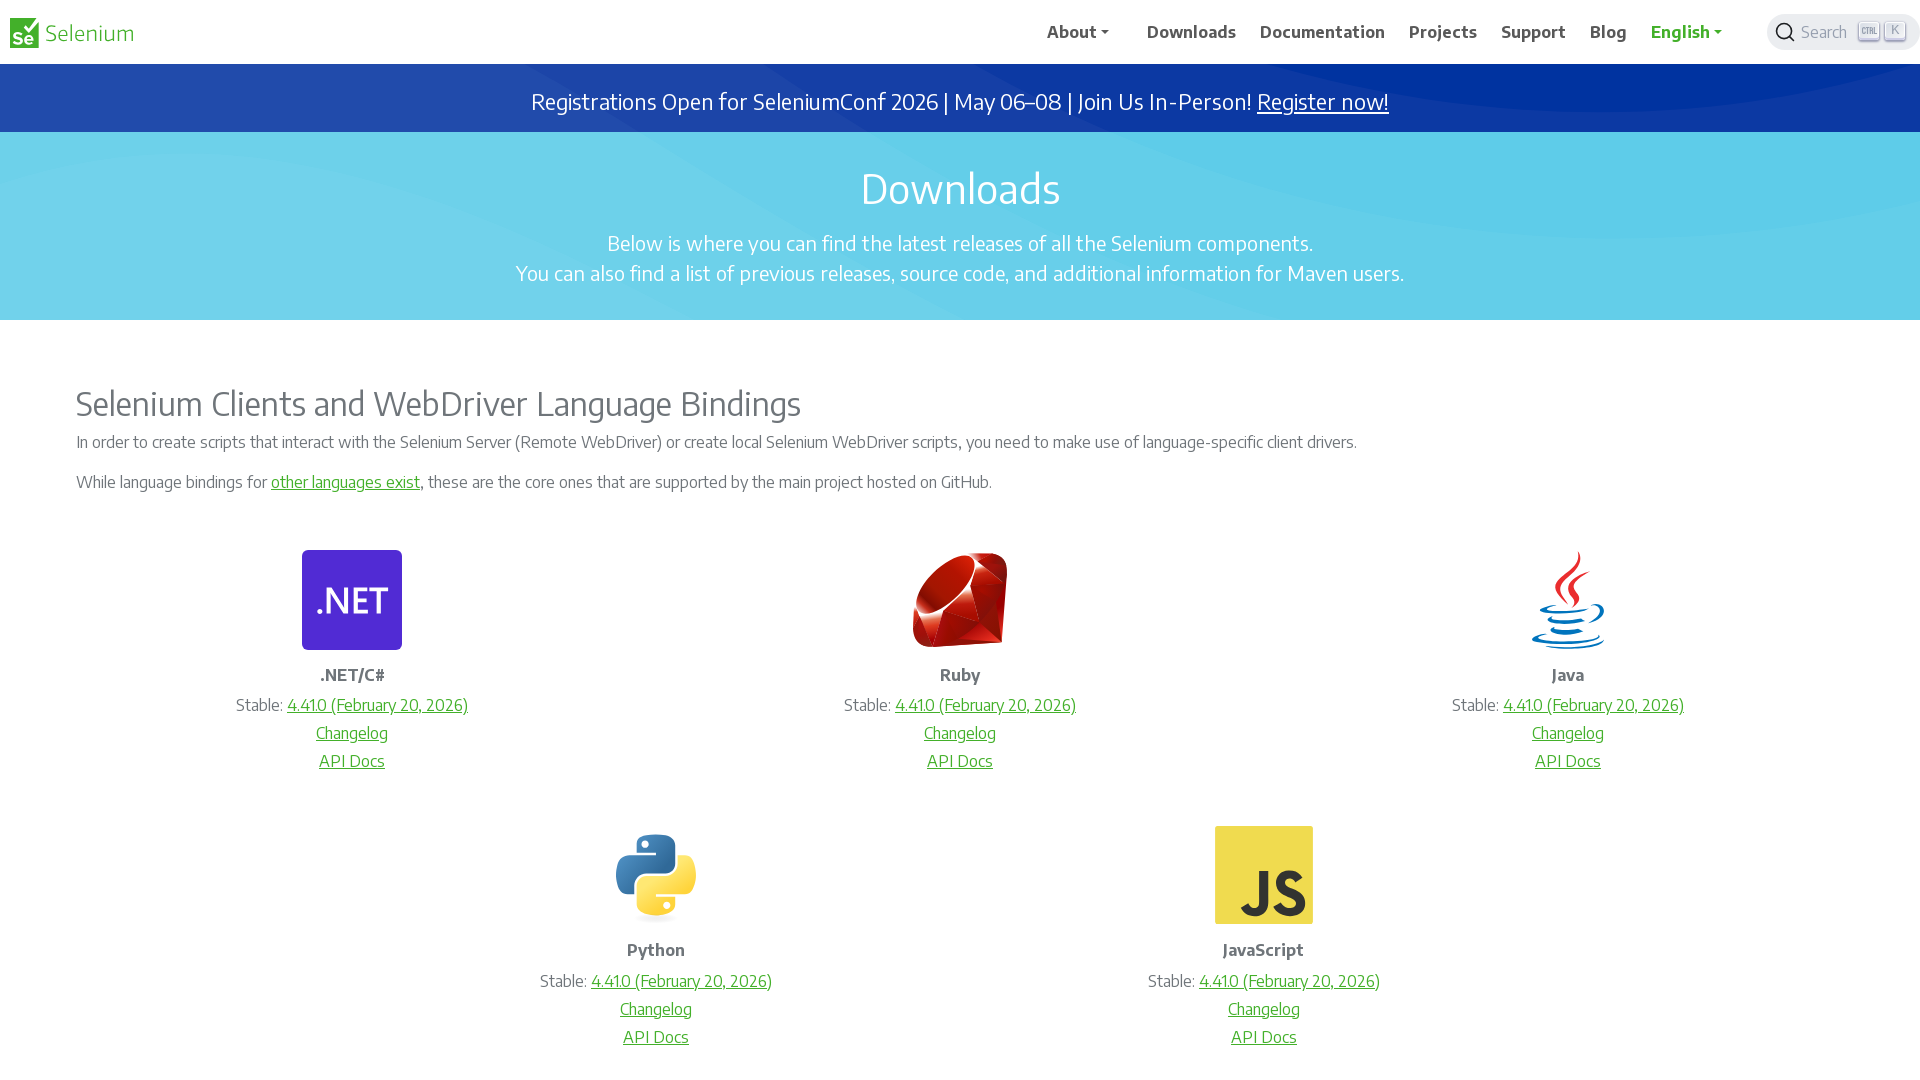

Retrieved current URL from Selenium downloads page
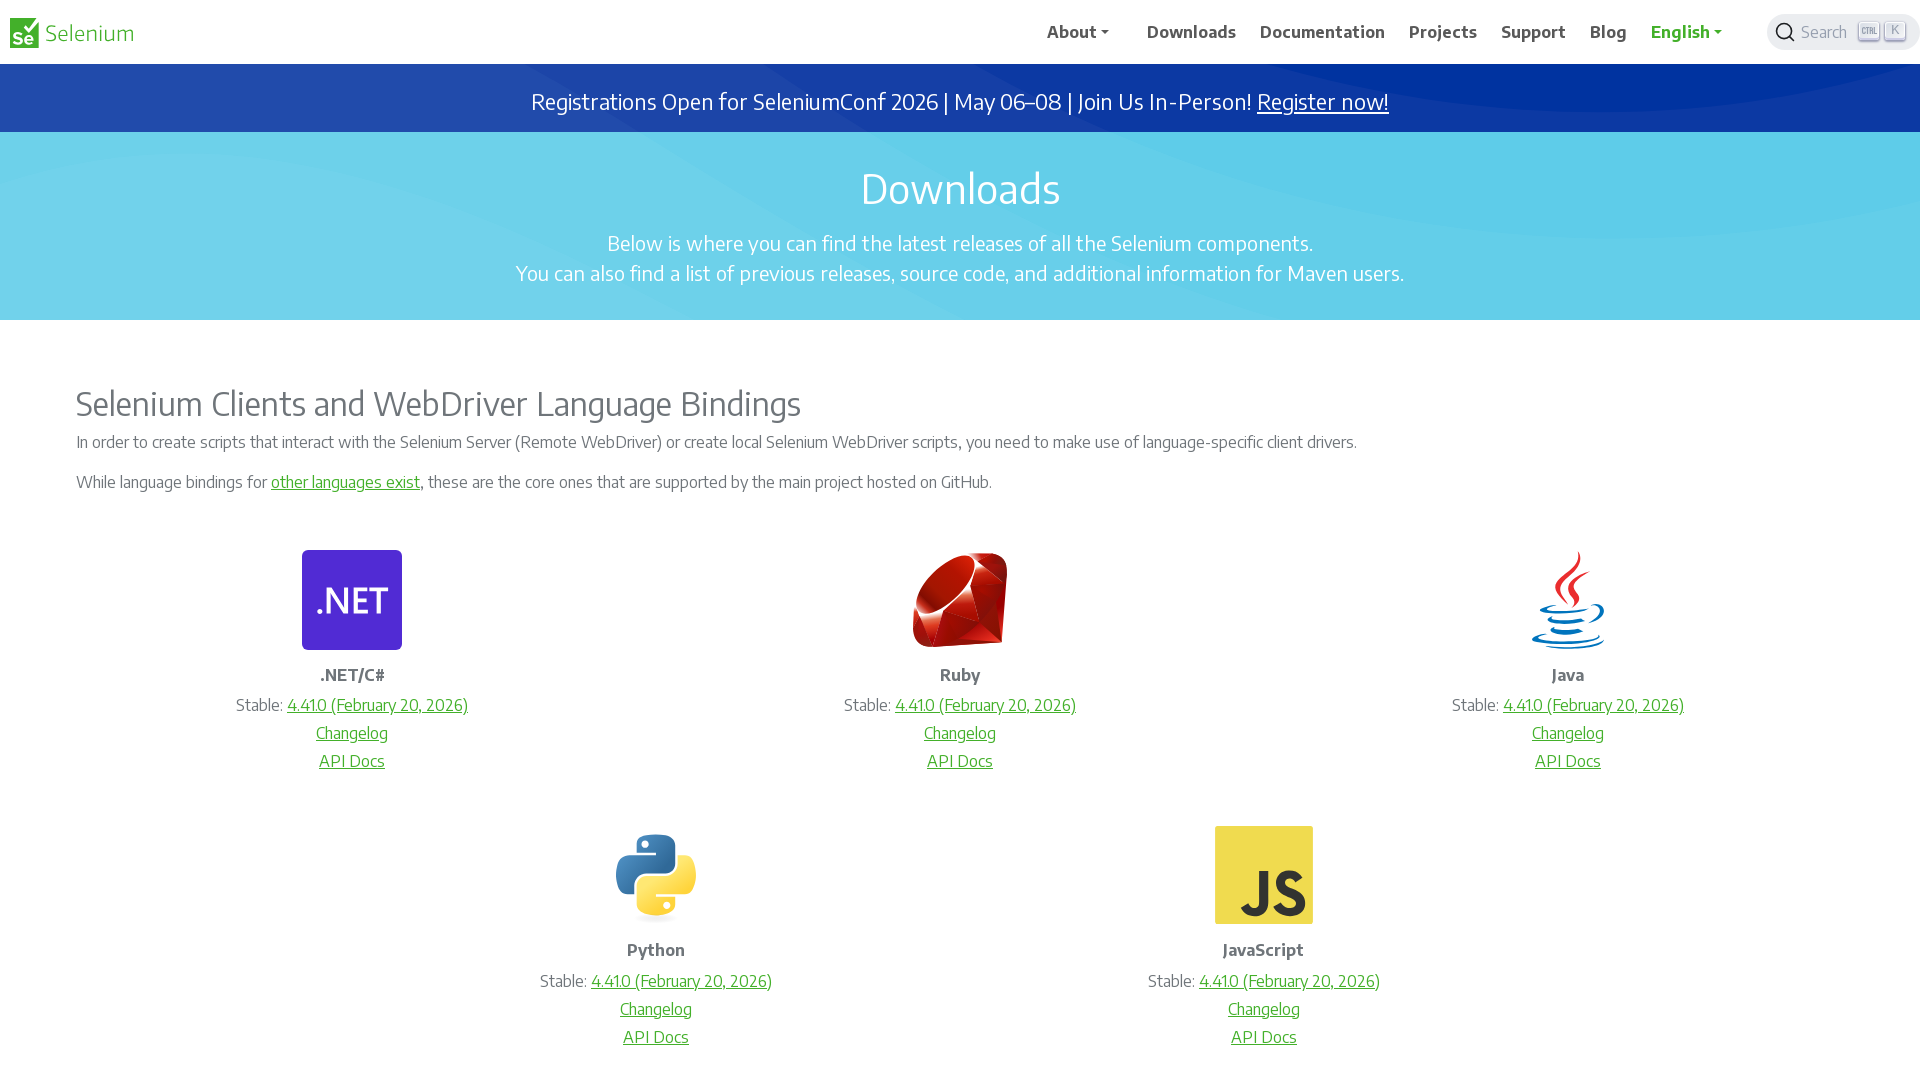

Printed current URL to console
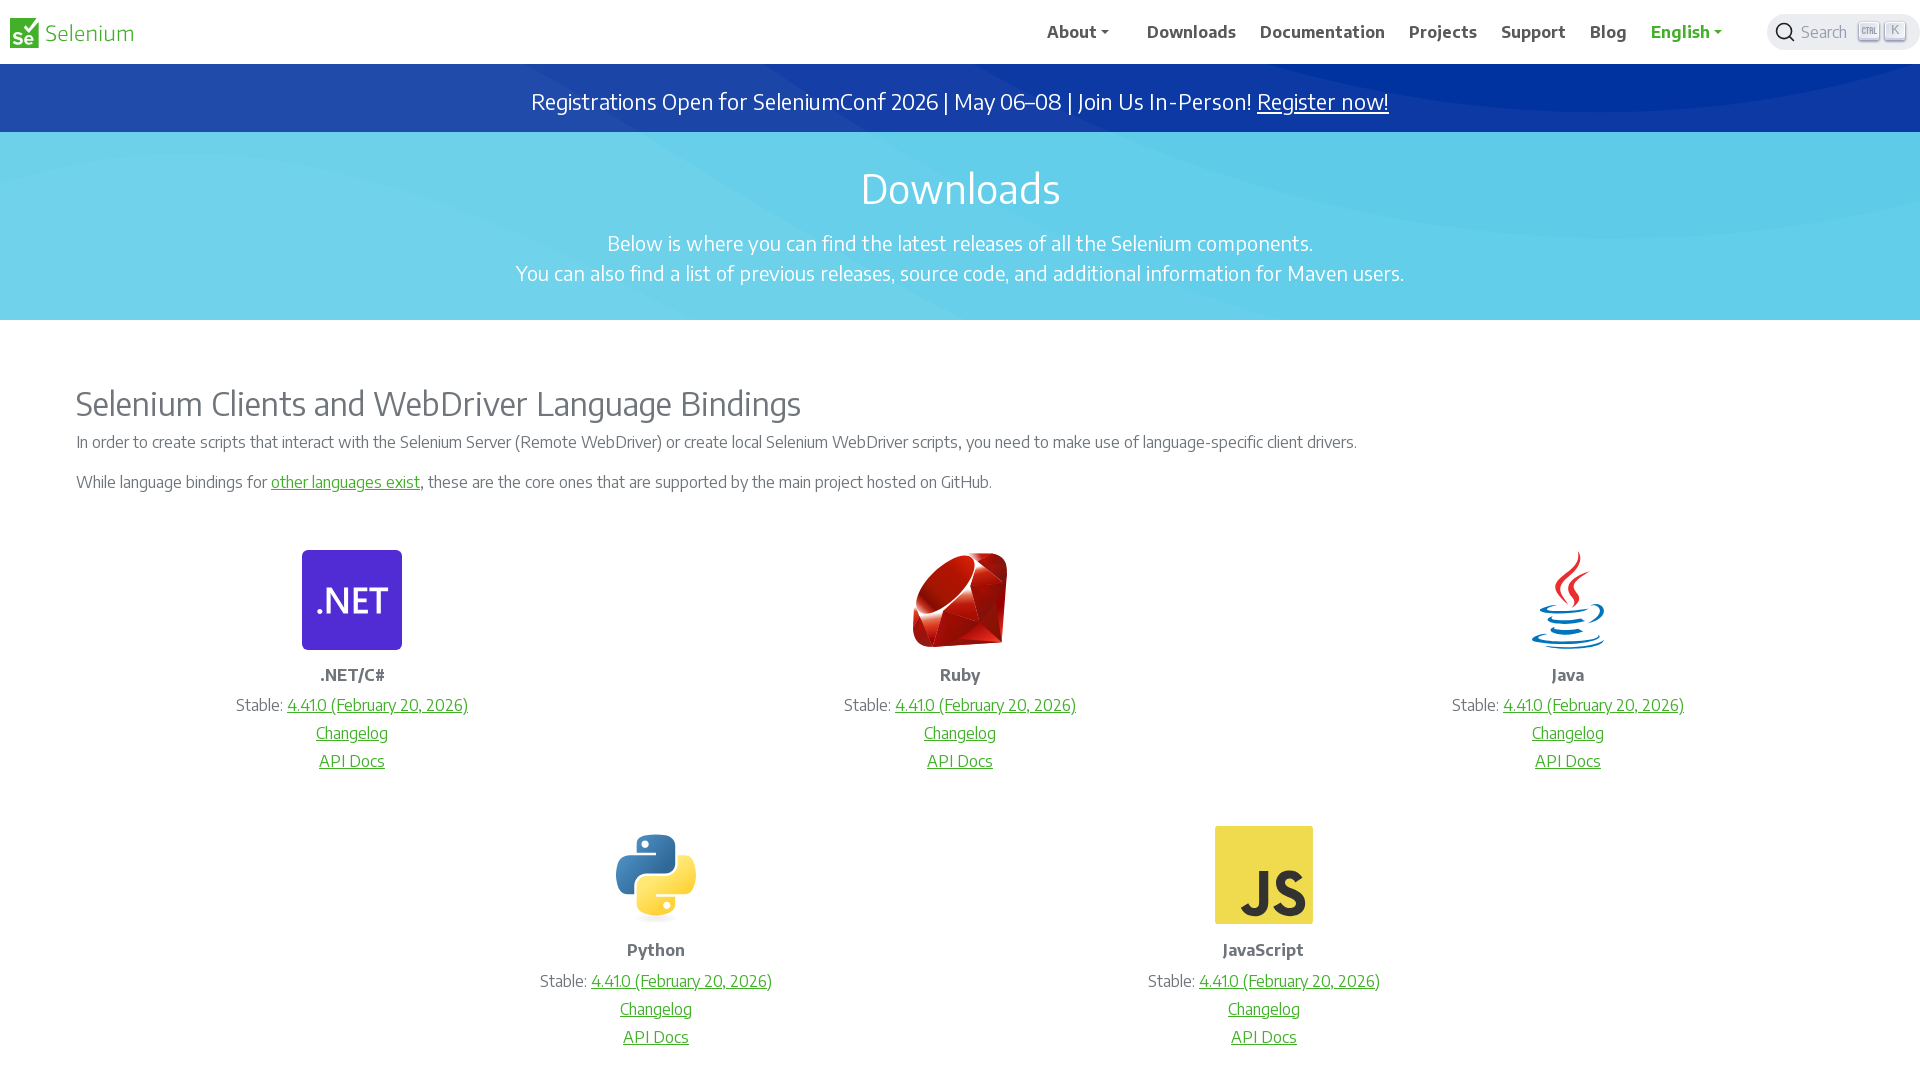

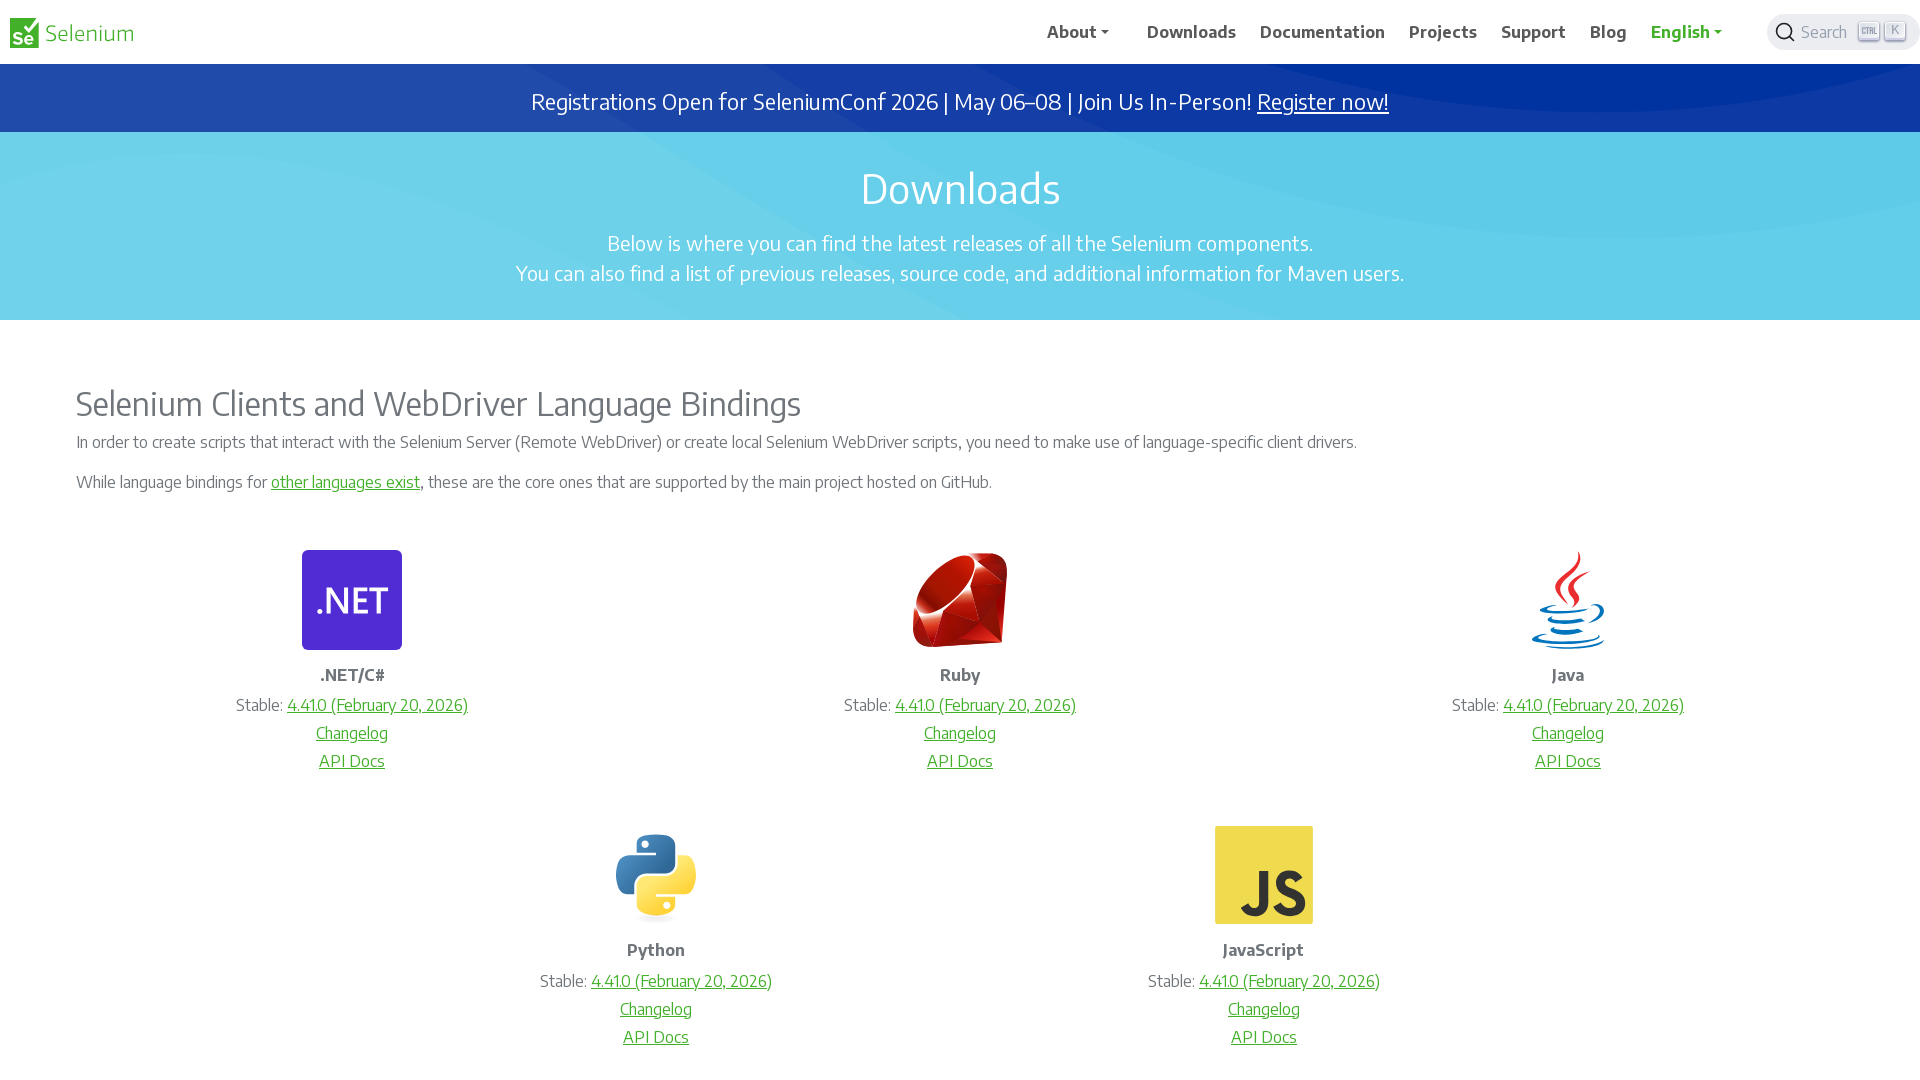